Tests the search functionality by clicking the search button, typing a query, and verifying search results appear.

Starting URL: https://playwright.dev/

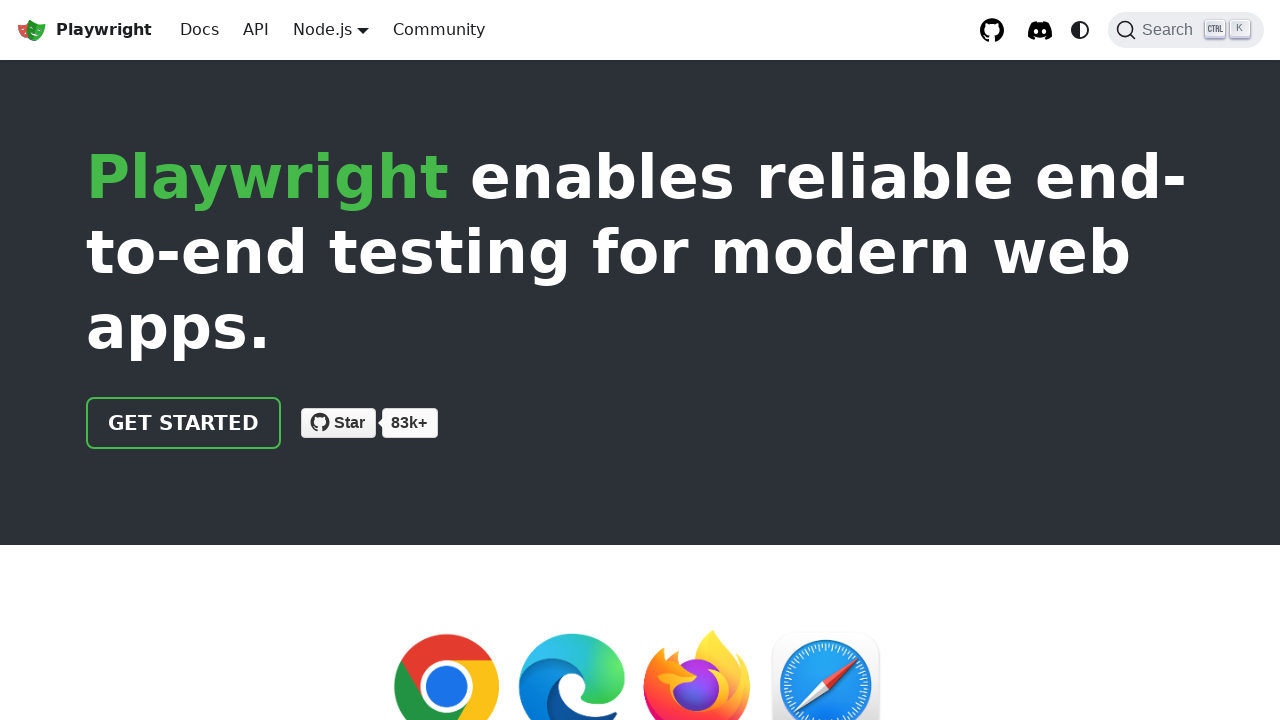

Search button became visible
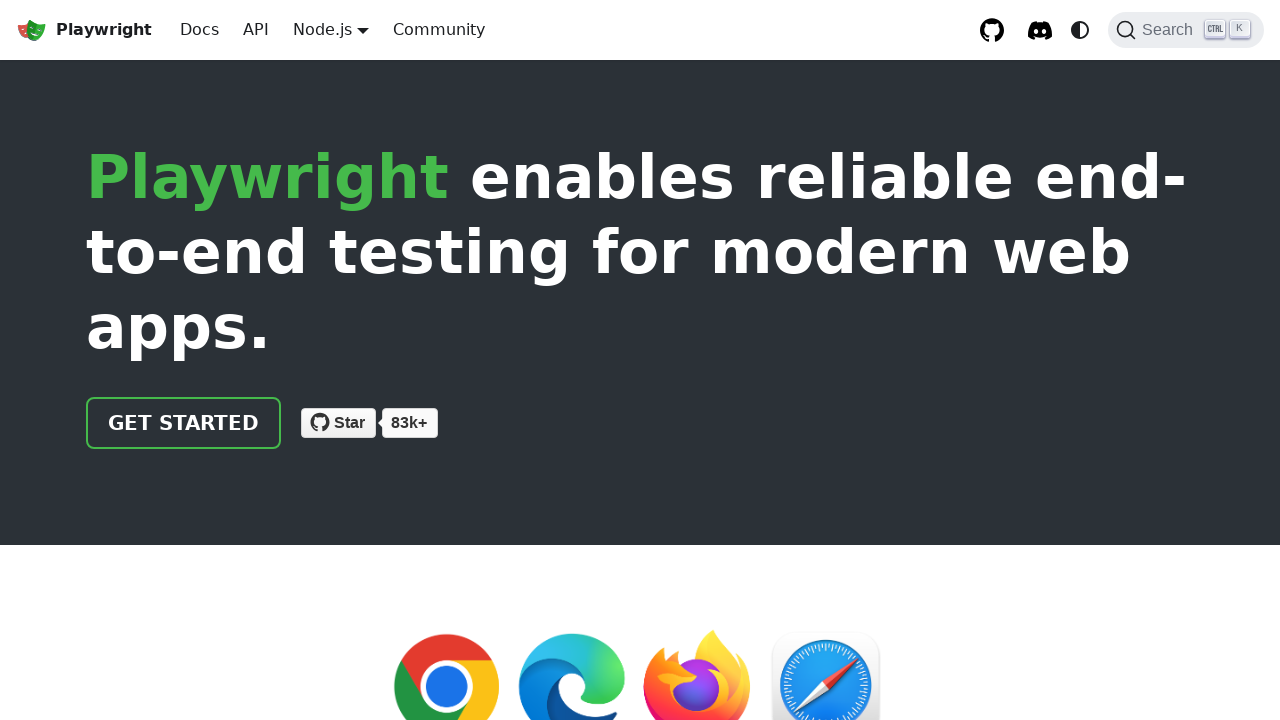

Clicked search button at (1186, 30) on button.DocSearch-Button
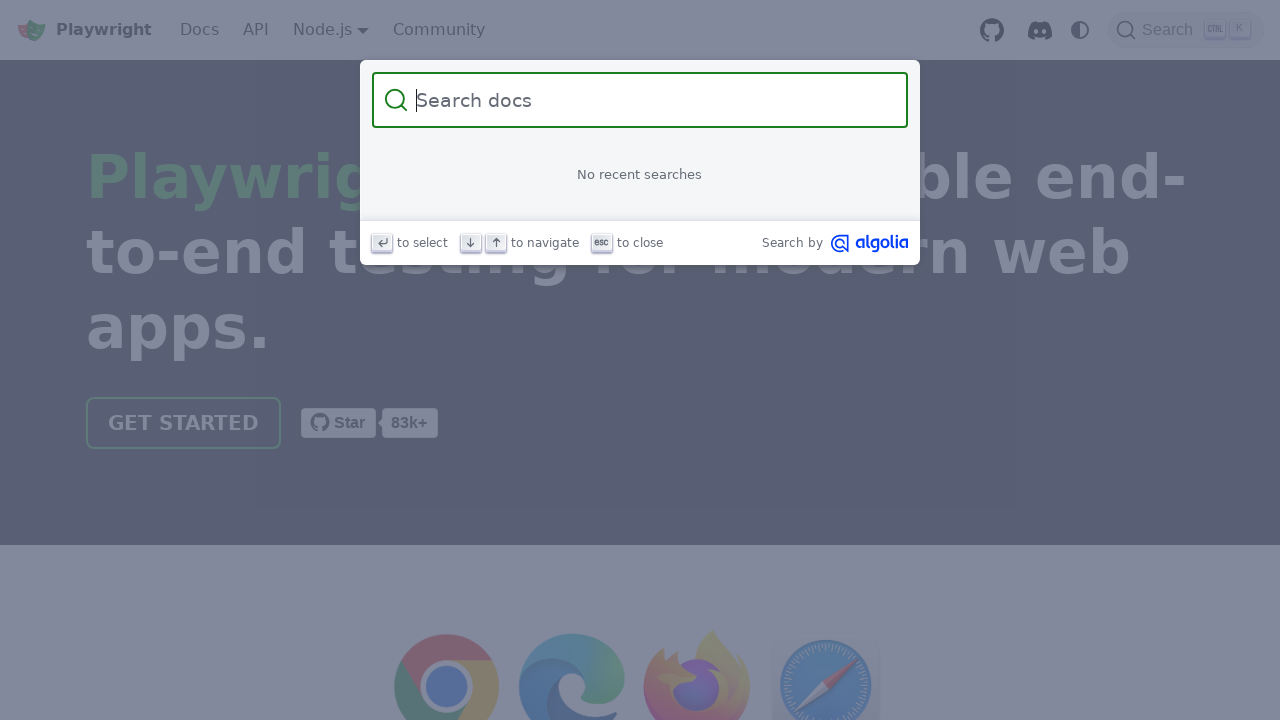

Search input field became visible
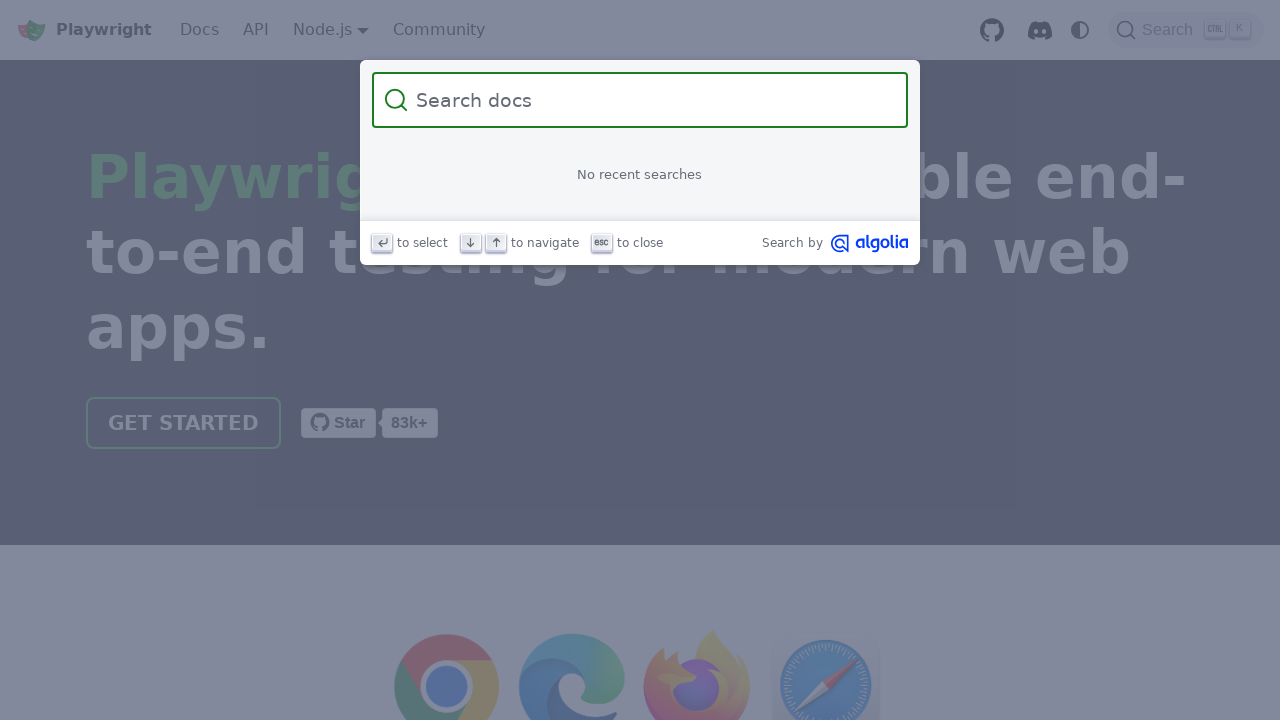

Filled search input with query 'locator' on .DocSearch-Input
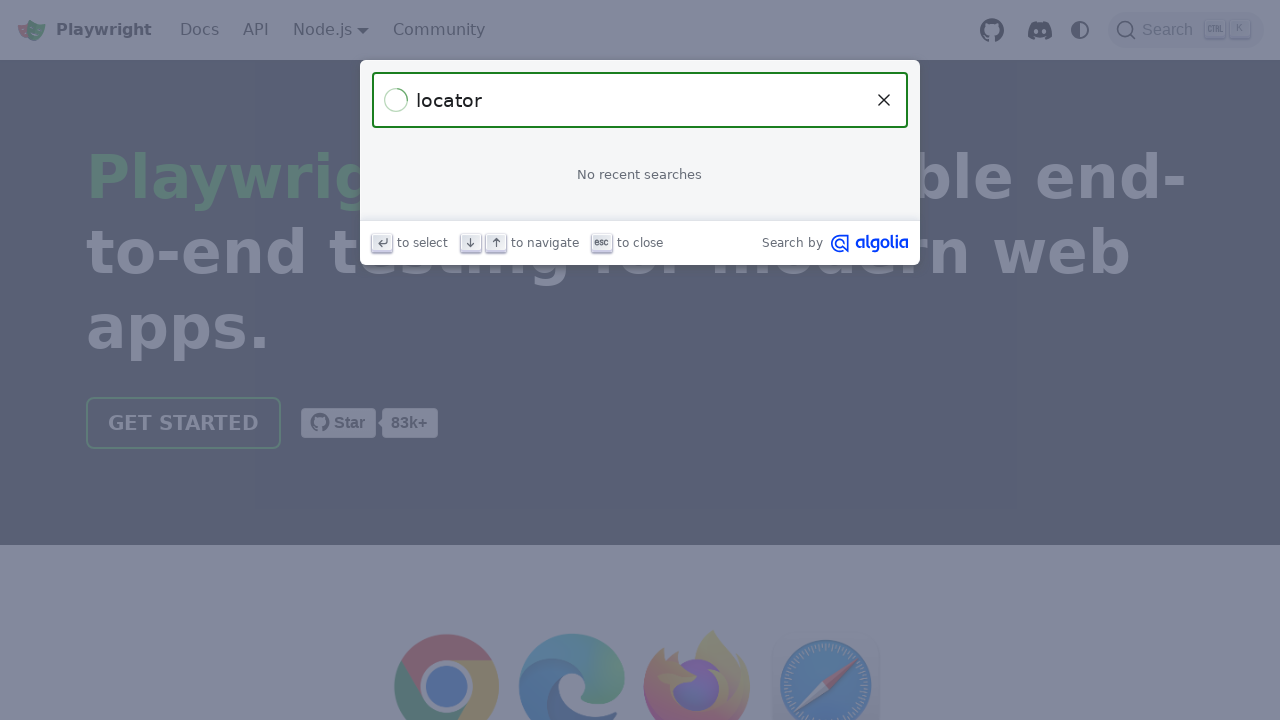

Search results appeared
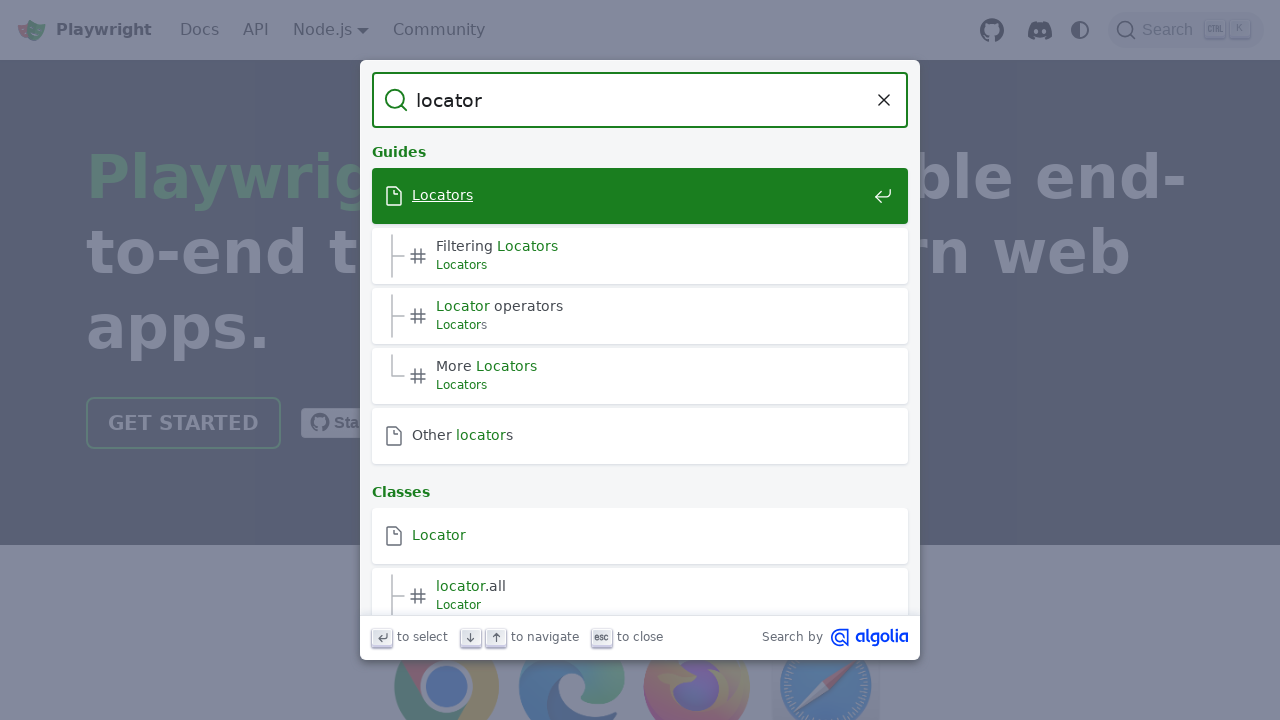

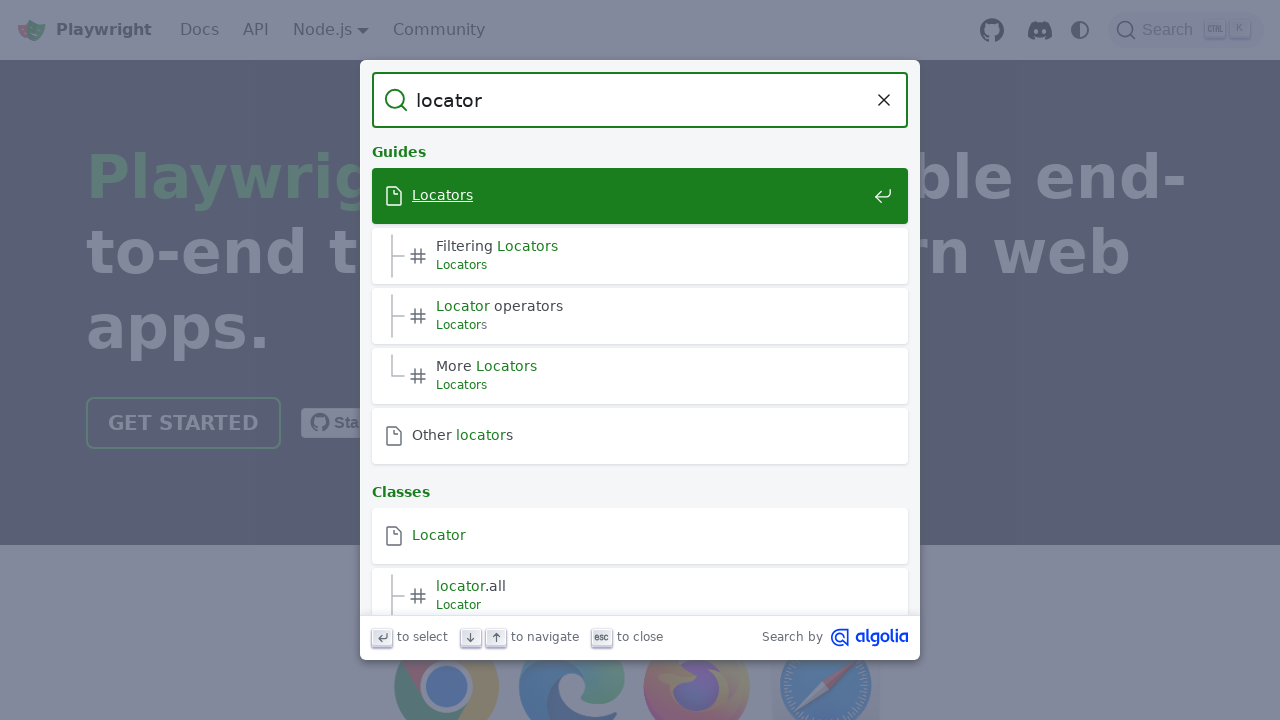